Tests switching to an iframe and interacting with a JavaScript confirm dialog by clicking a button inside the iframe and accepting the alert

Starting URL: https://www.w3schools.com/js/tryit.asp?filename=tryjs_confirm

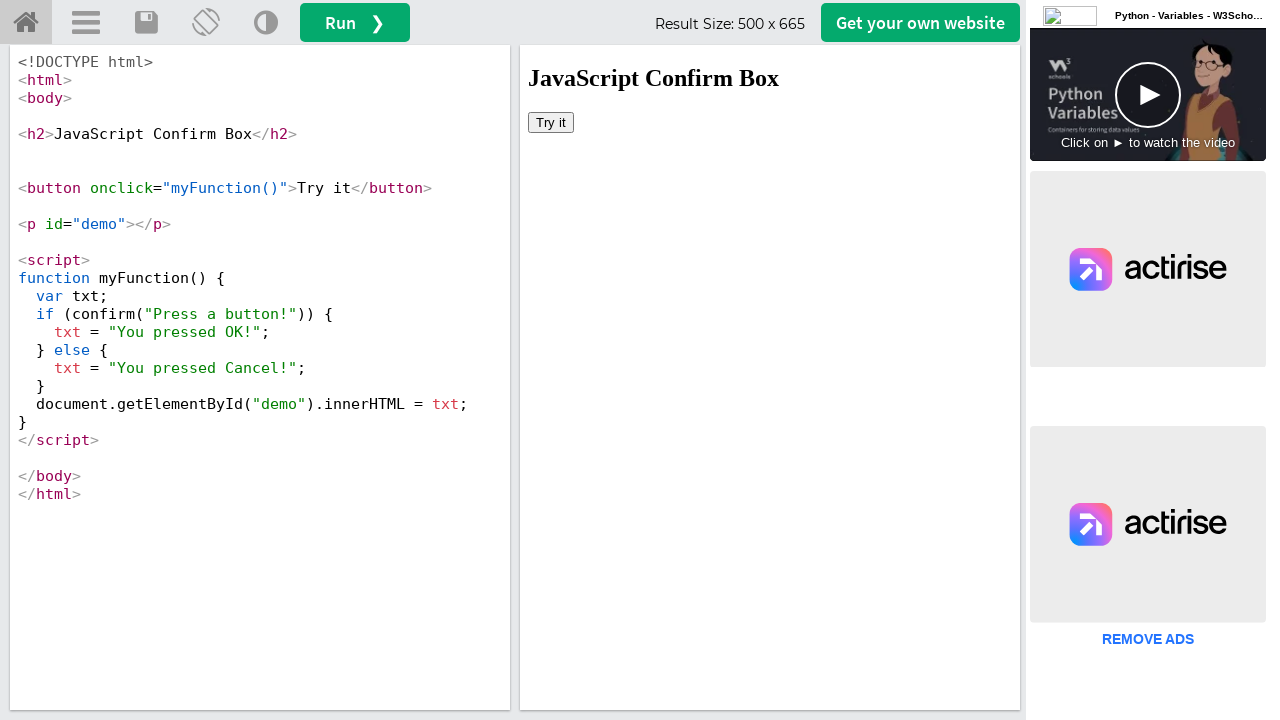

Waited for iframe with id 'iframeResult' to be available
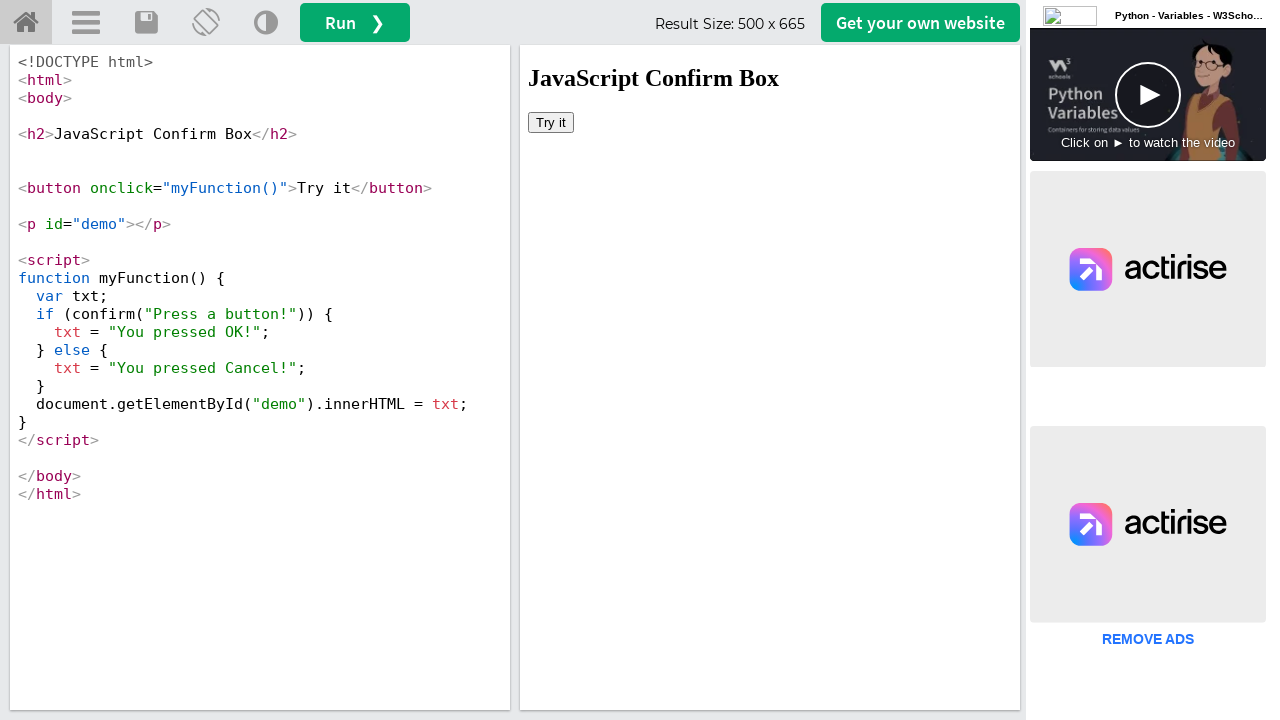

Located iframe context with id 'iframeResult'
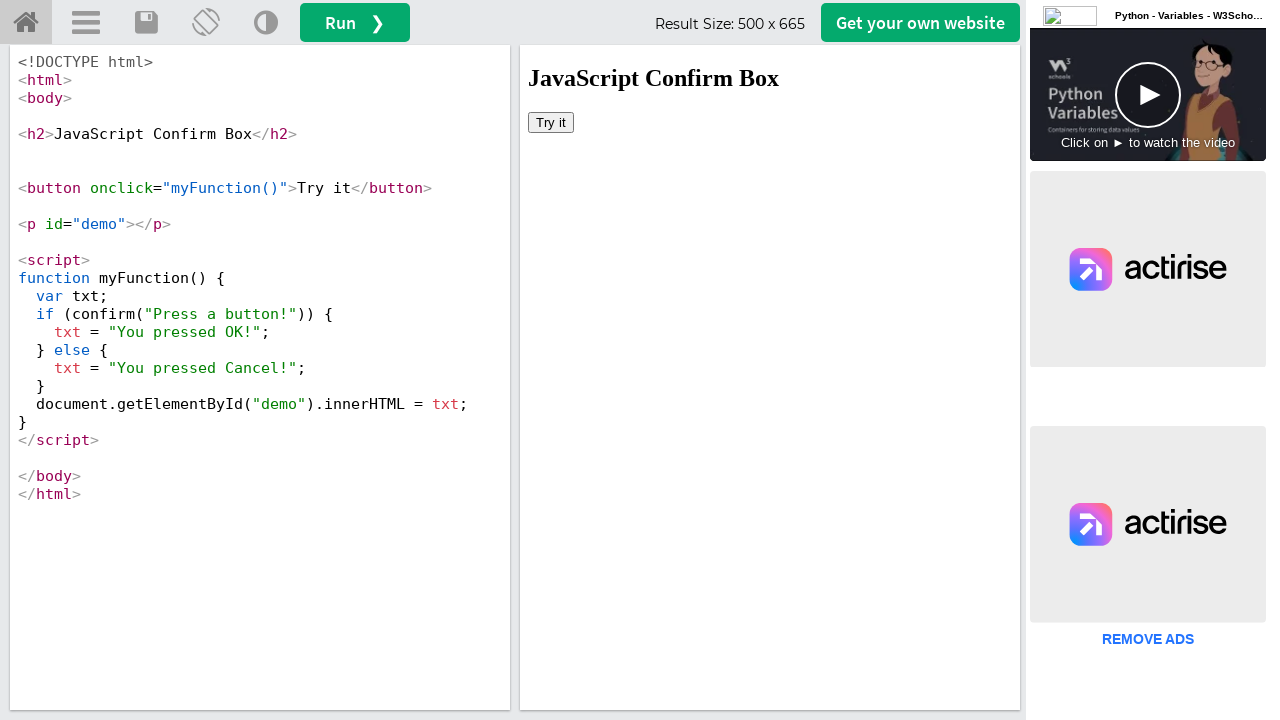

Clicked the 'Try it' button inside the iframe at (551, 122) on #iframeResult >> internal:control=enter-frame >> button:has-text("Try it")
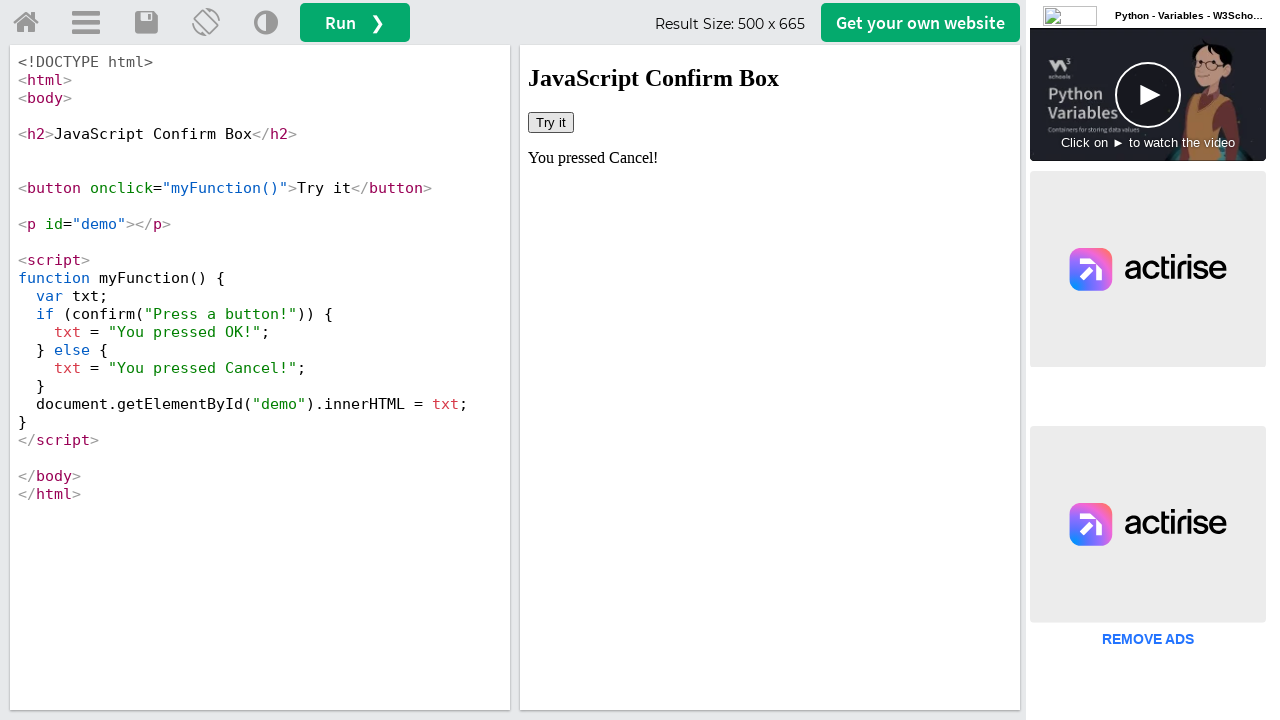

Set up dialog handler to accept JavaScript confirm dialog
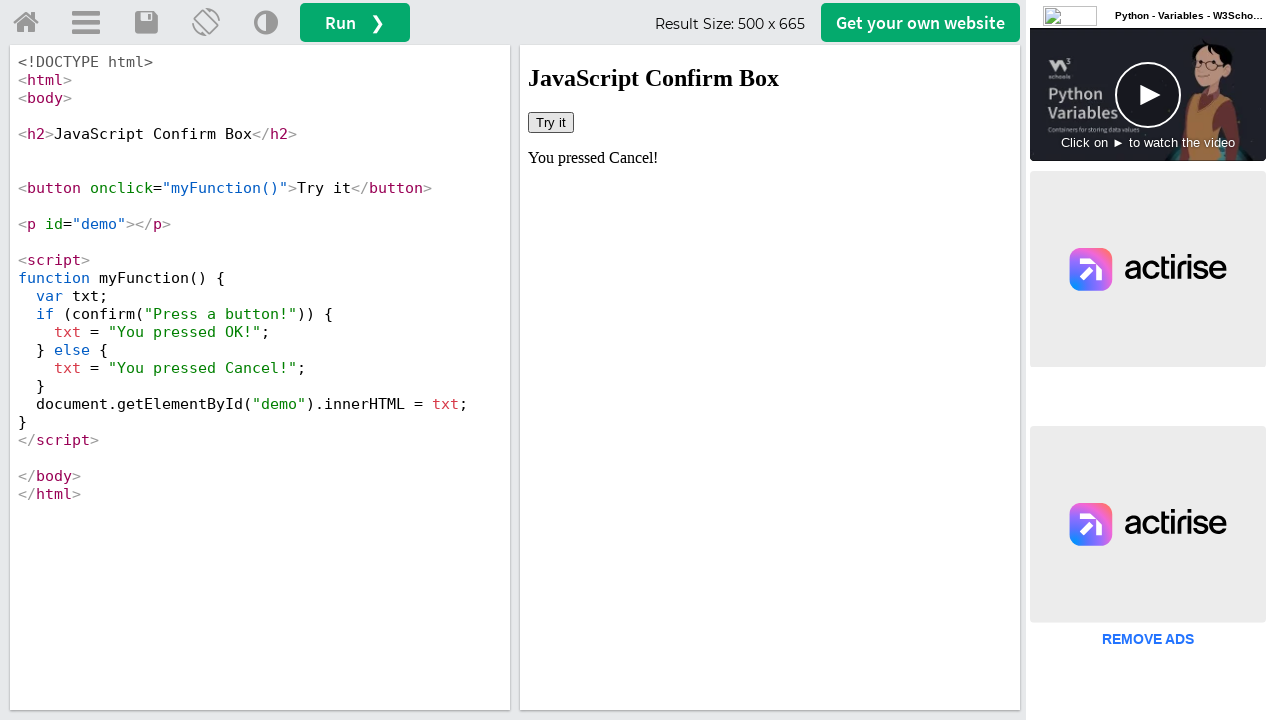

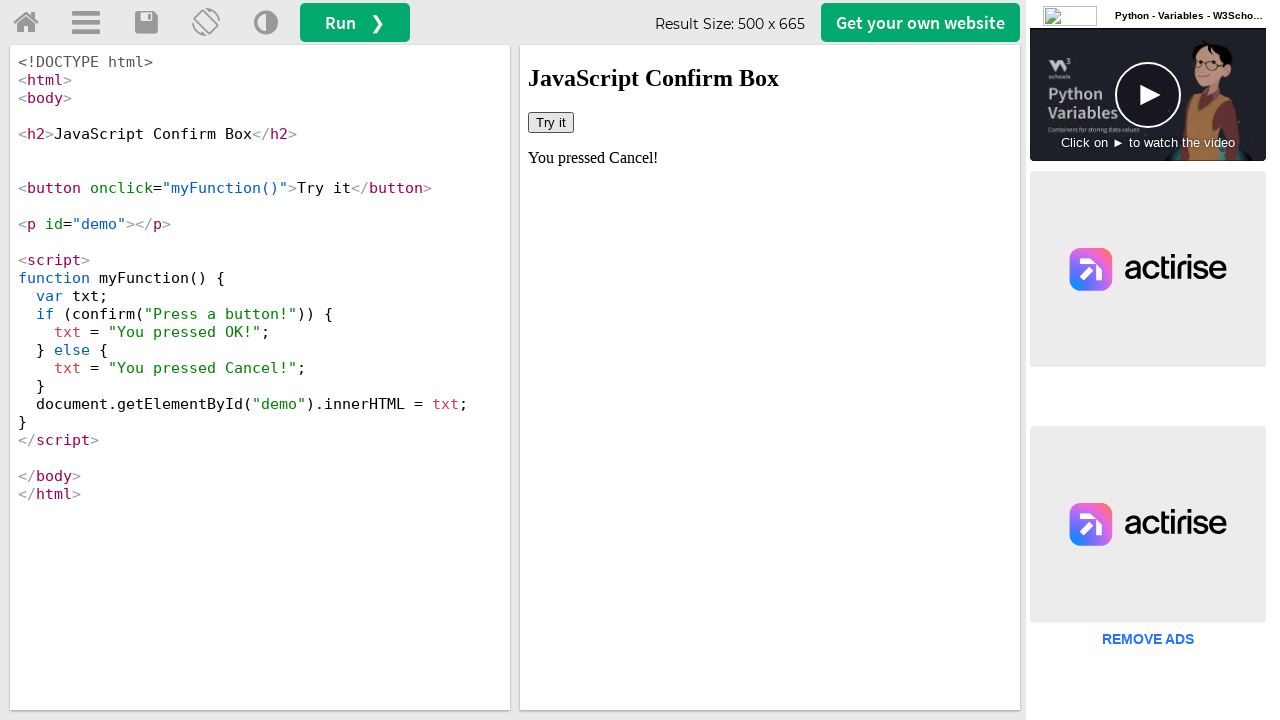